Performs drag and drop operation on jQuery UI demo page

Starting URL: https://jqueryui.com/droppable/

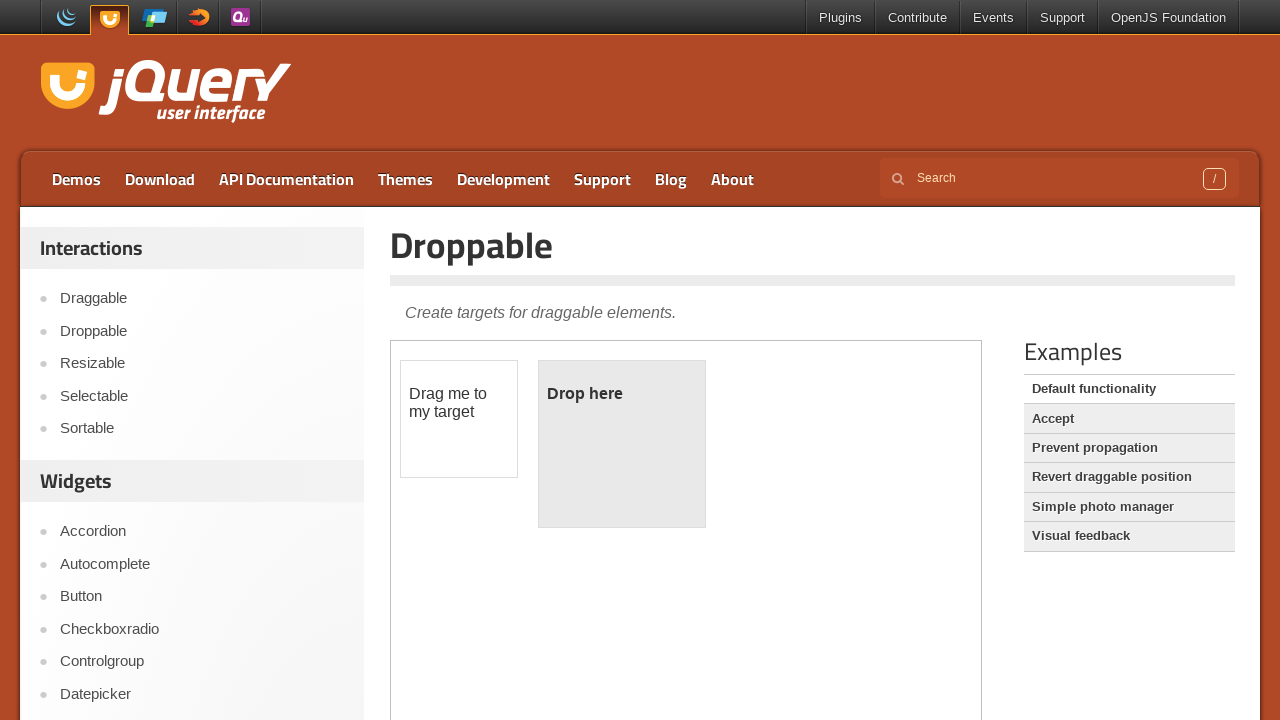

Located iframe on jQuery UI droppable demo page
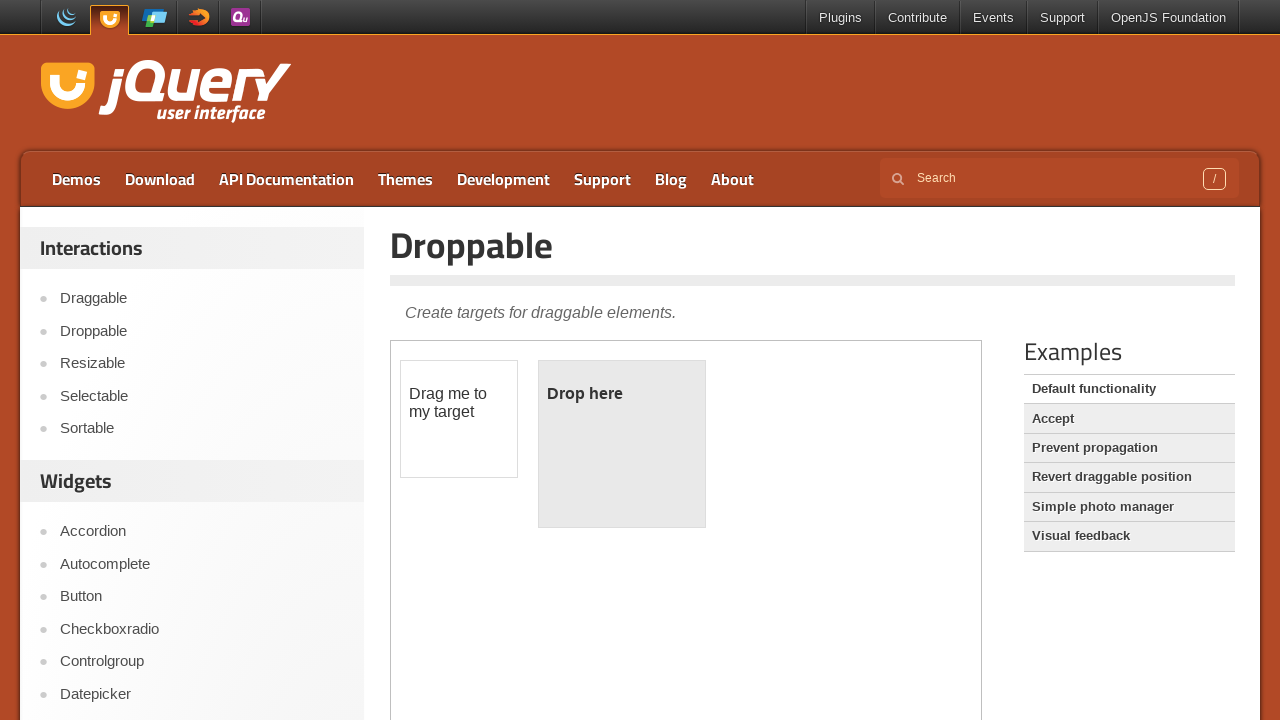

Located draggable element
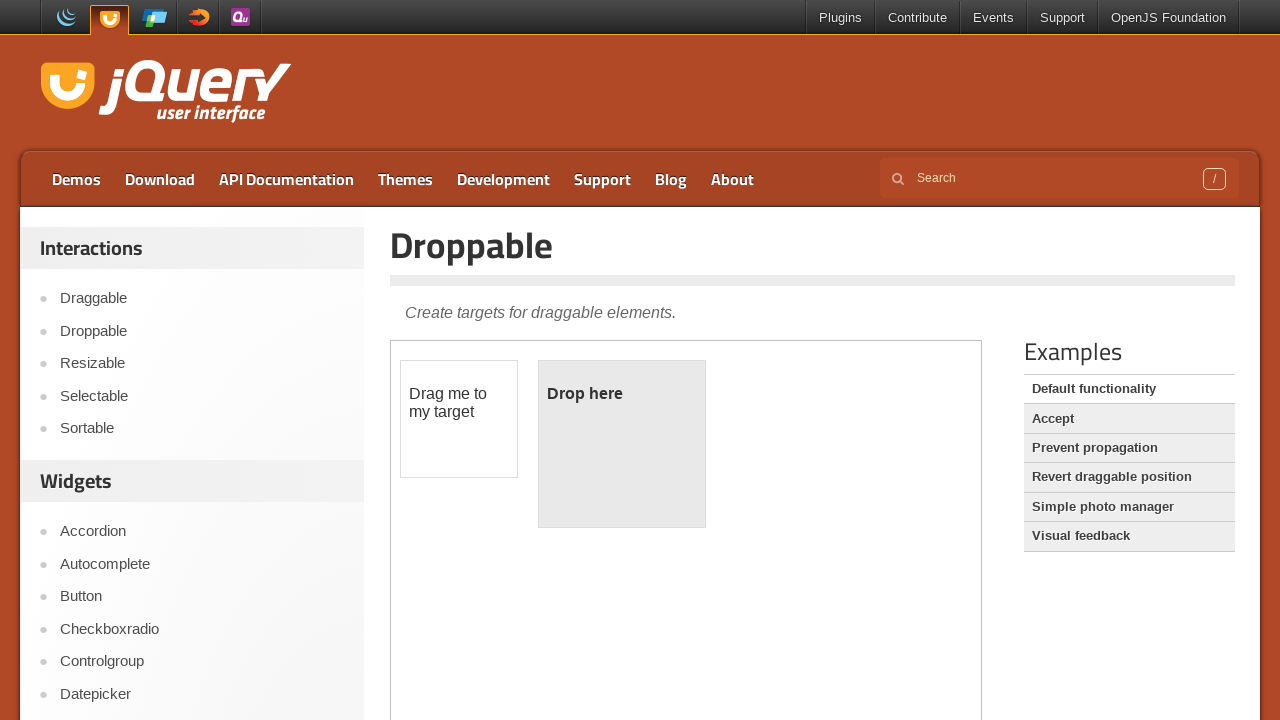

Located droppable element
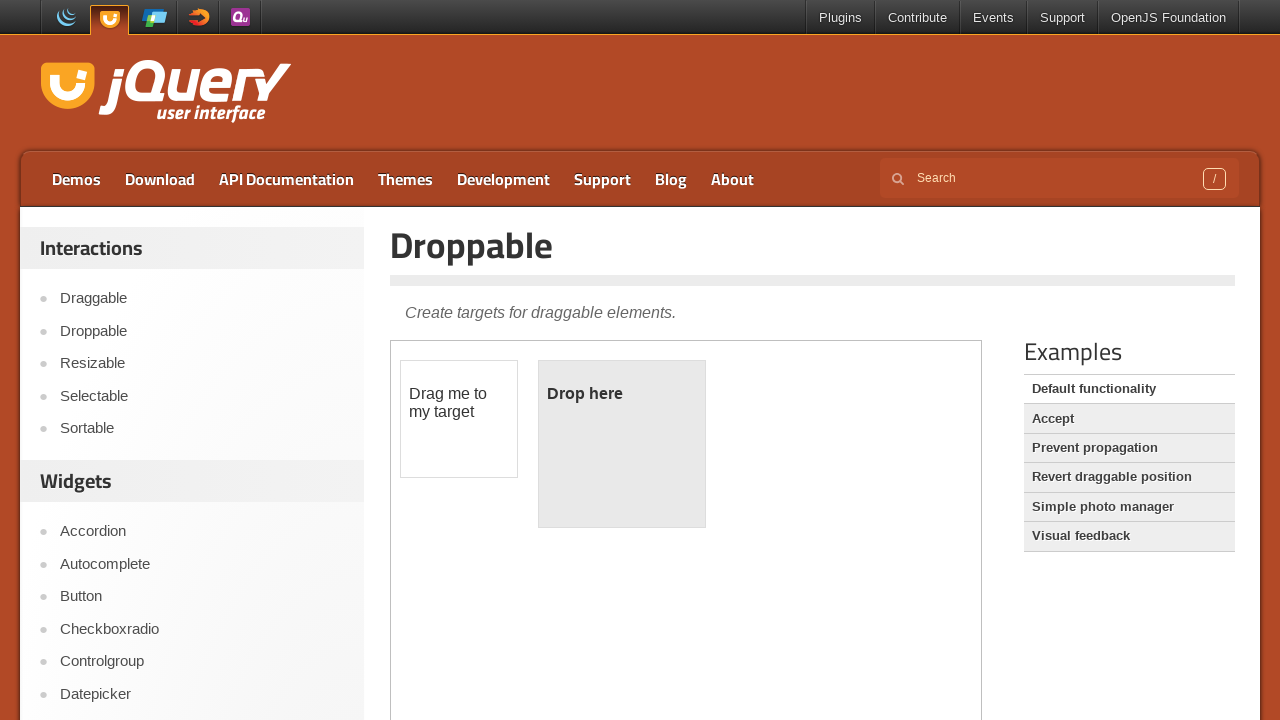

Performed drag and drop operation from draggable to droppable element at (622, 444)
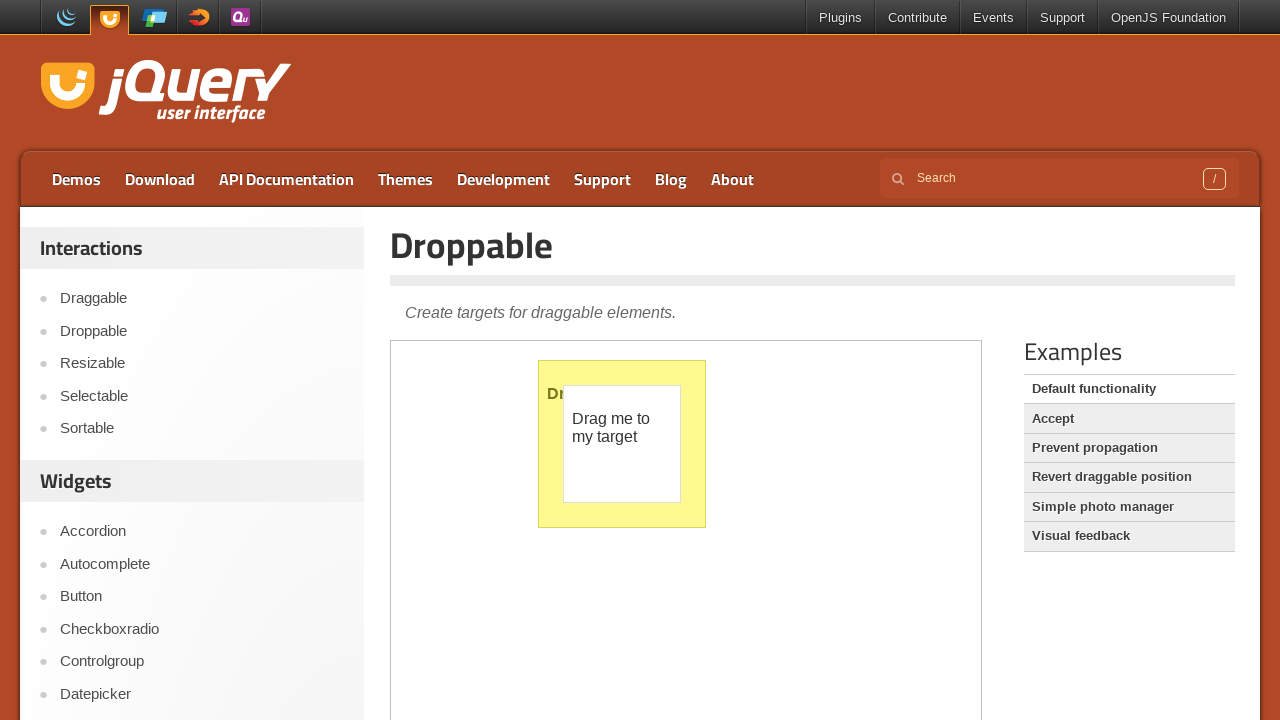

Waited 3 seconds for drag and drop animation to complete
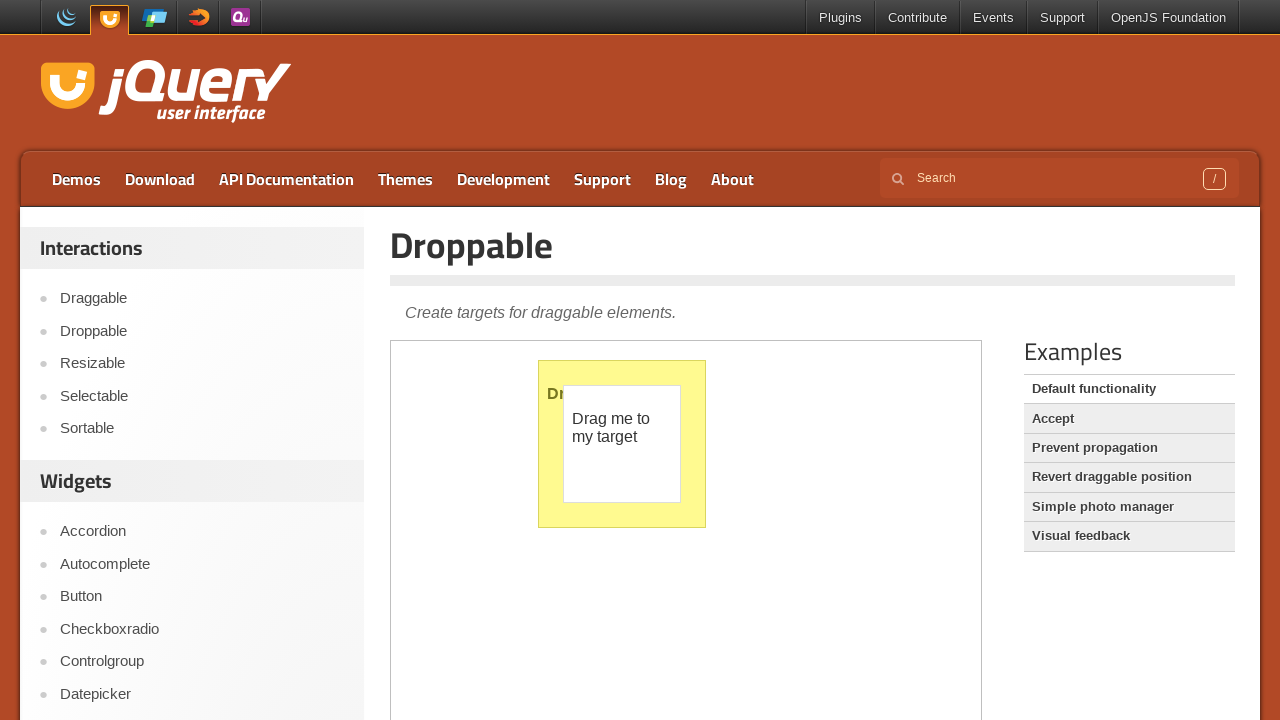

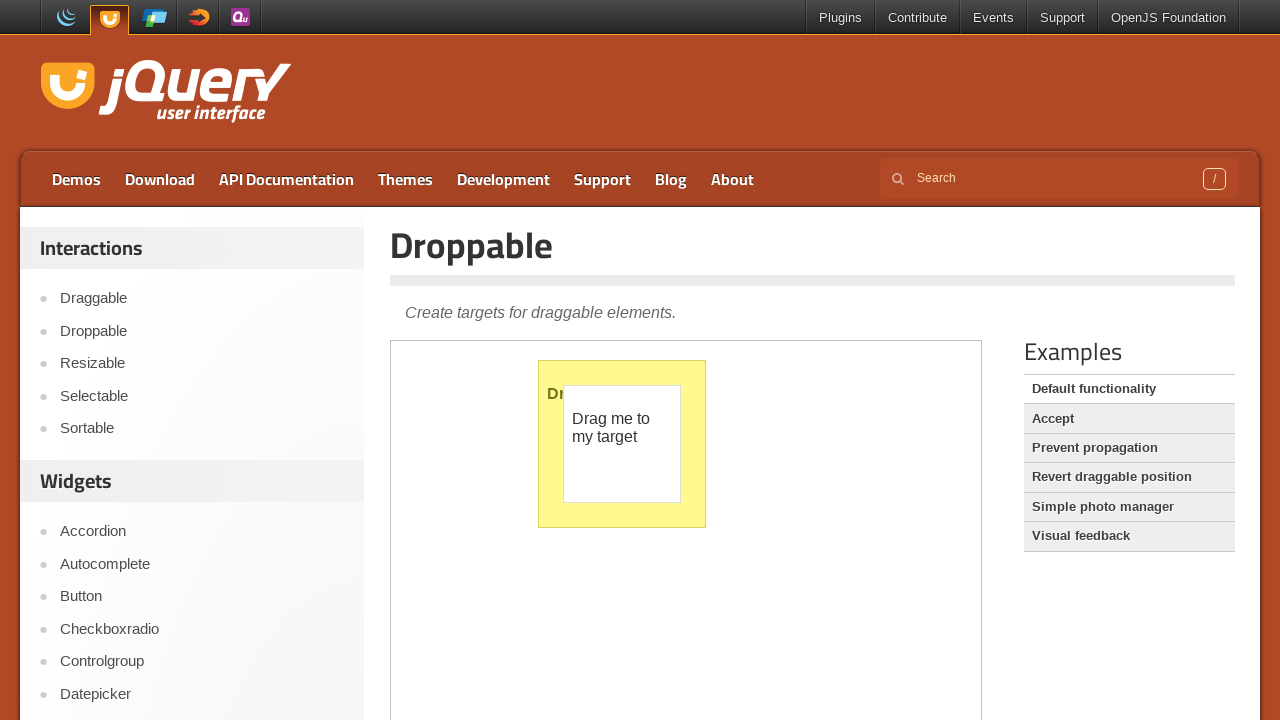